Demonstrates clearing an email input field and then entering text into it

Starting URL: https://www.selenium.dev/selenium/web/inputs.html

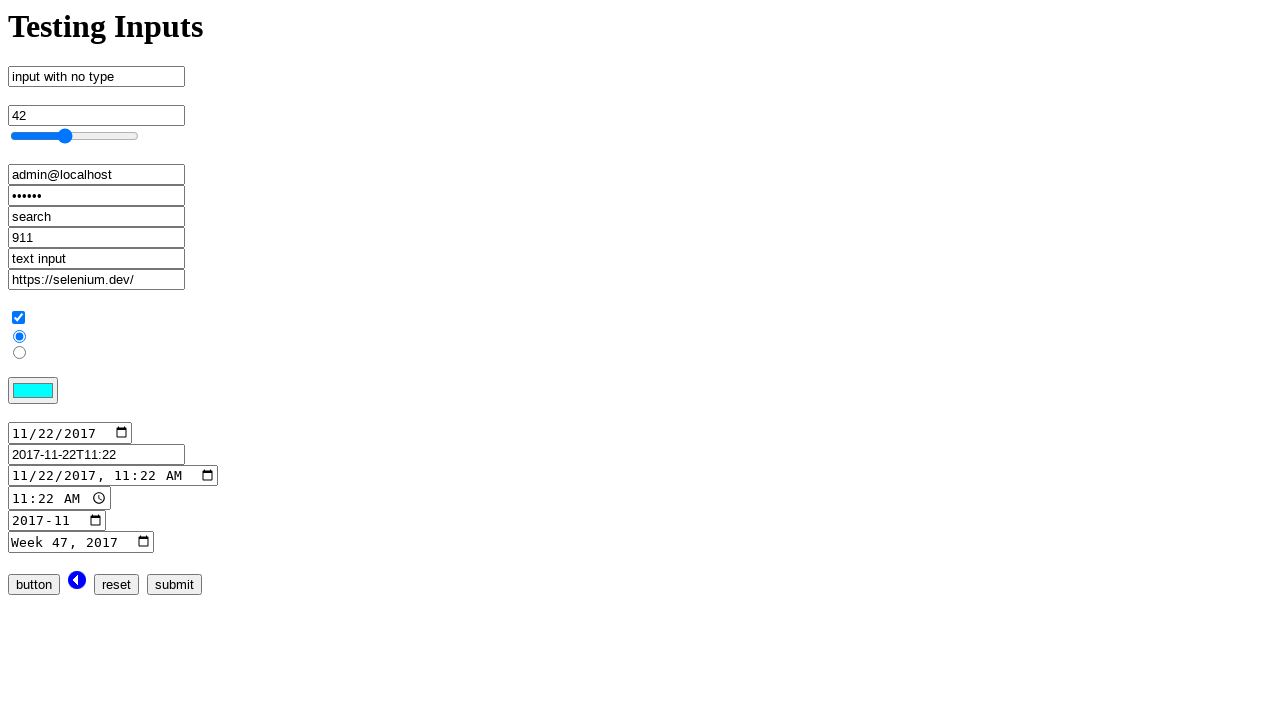

Cleared the email input field on input[name='email_input']
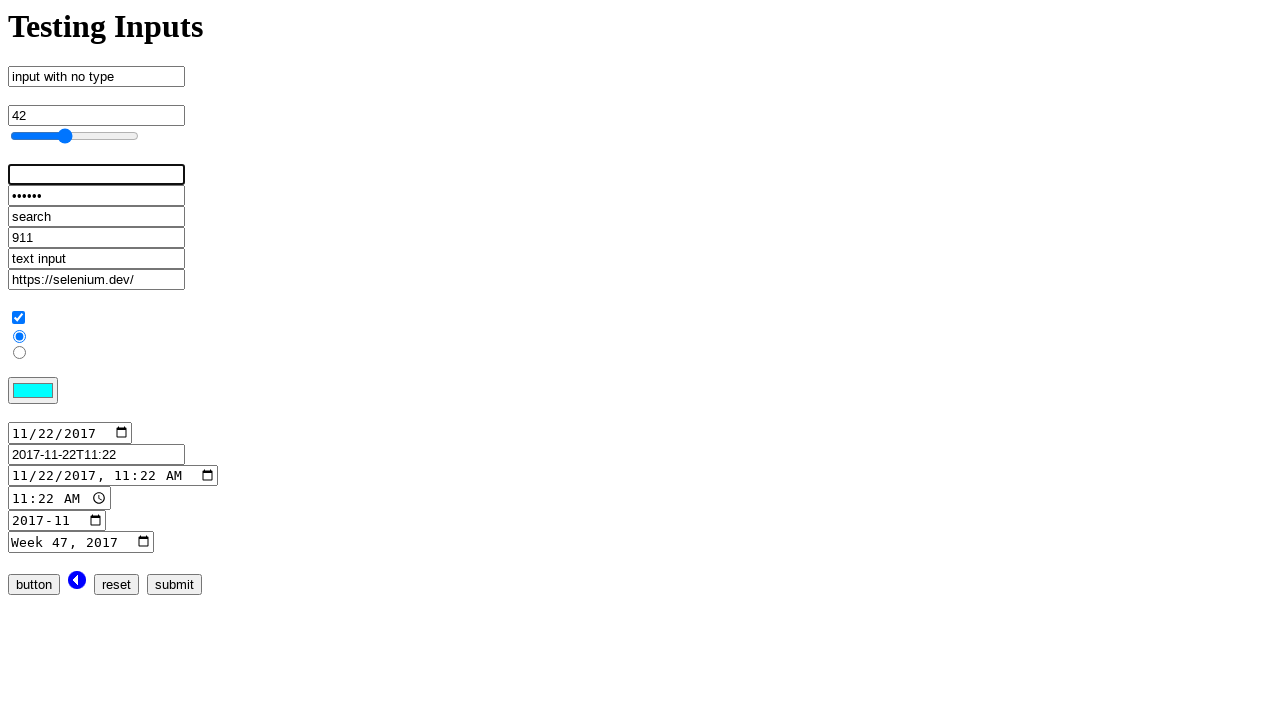

Entered email address 'admin@localhost.dev' into the email input field on input[name='email_input']
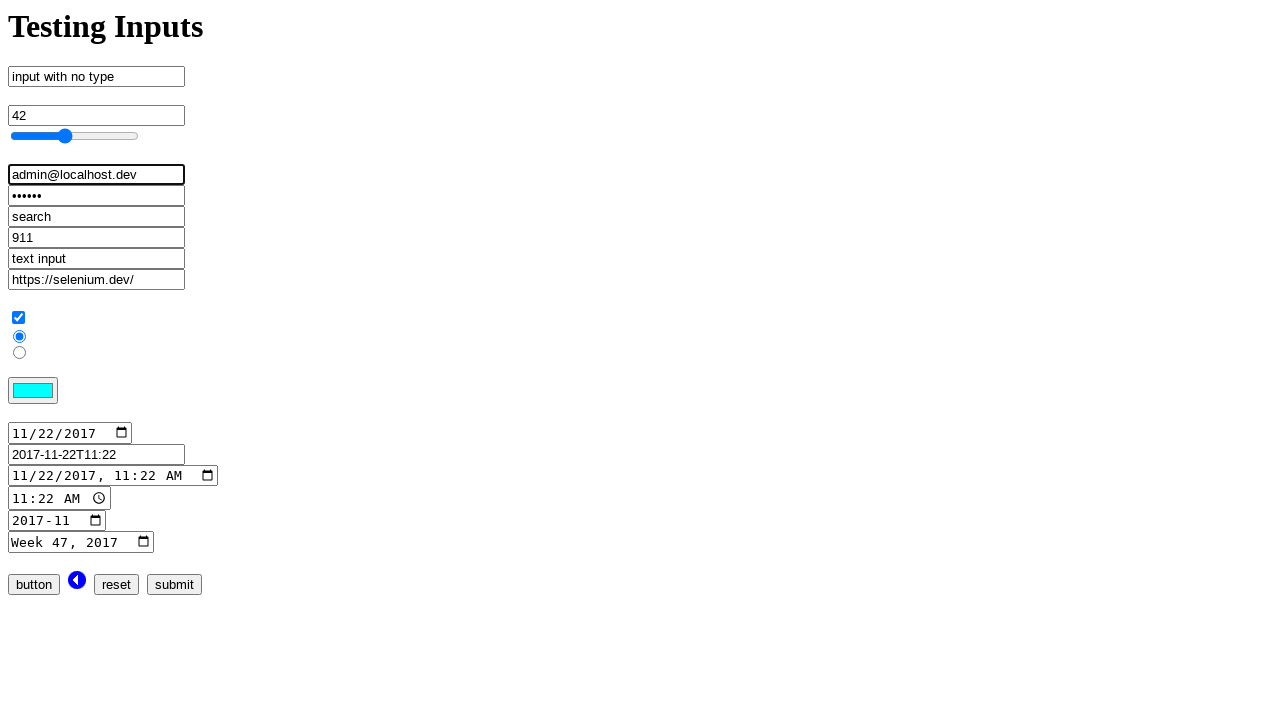

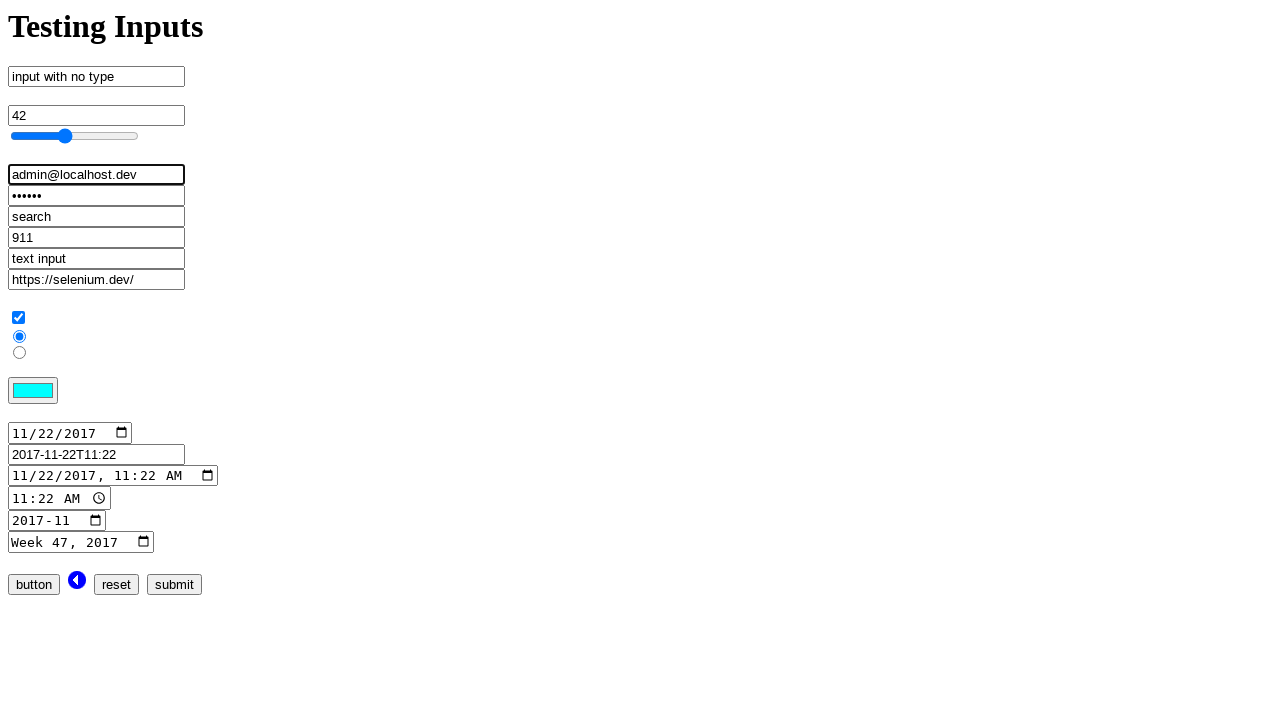